Tests hover functionality by hovering over an image to reveal a hidden link, then clicking the link to navigate to a profile page

Starting URL: http://the-internet.herokuapp.com/hovers

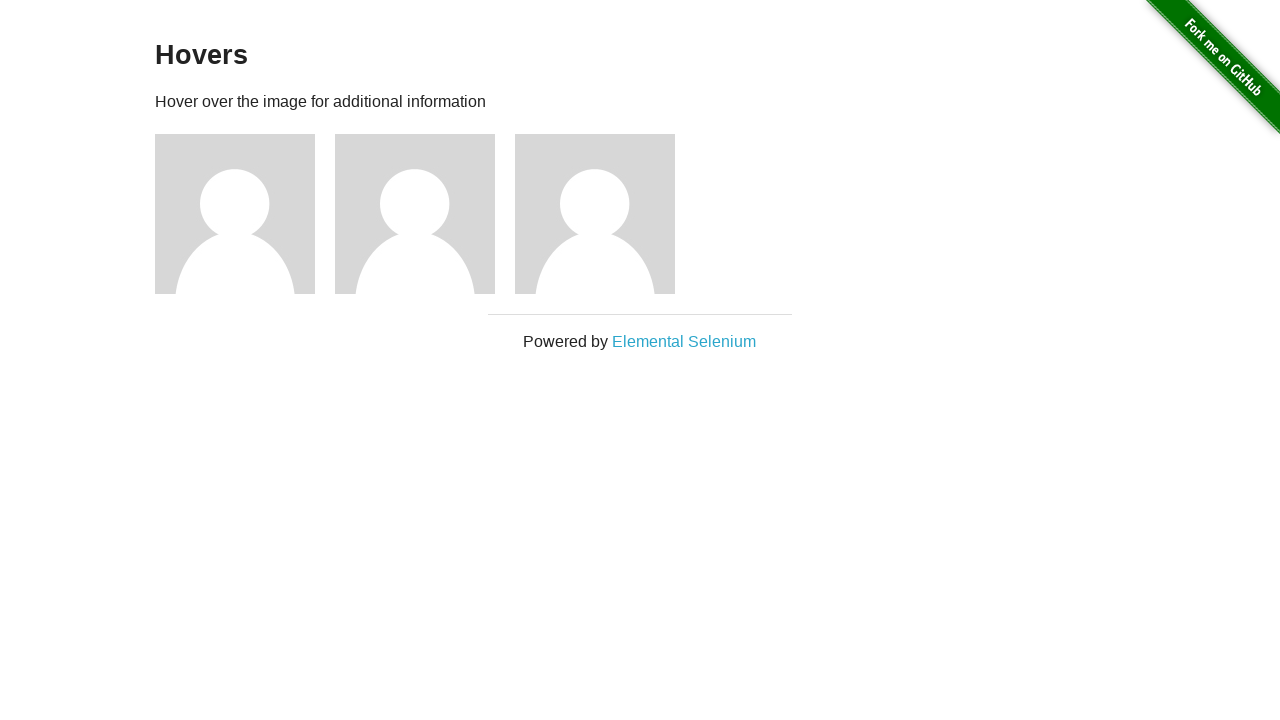

Located all images on the hovers page
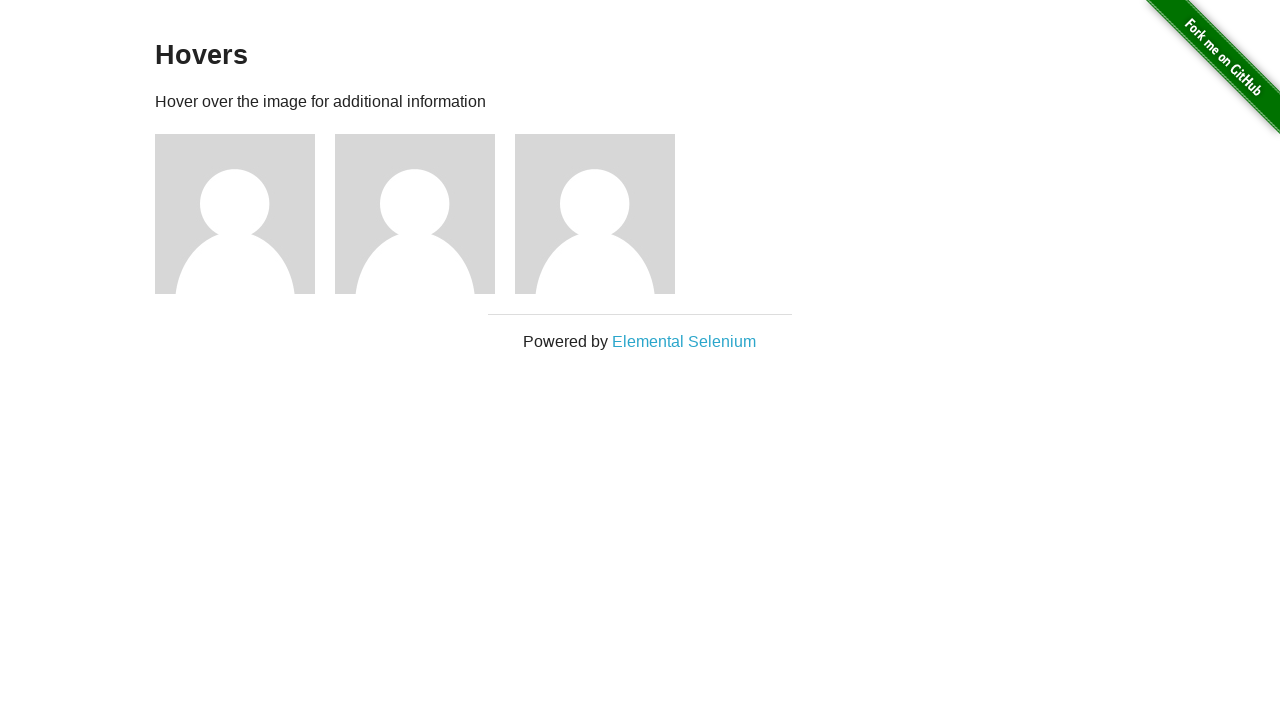

Hovered over first image to reveal hidden link at (235, 214) on div.figure img >> nth=0
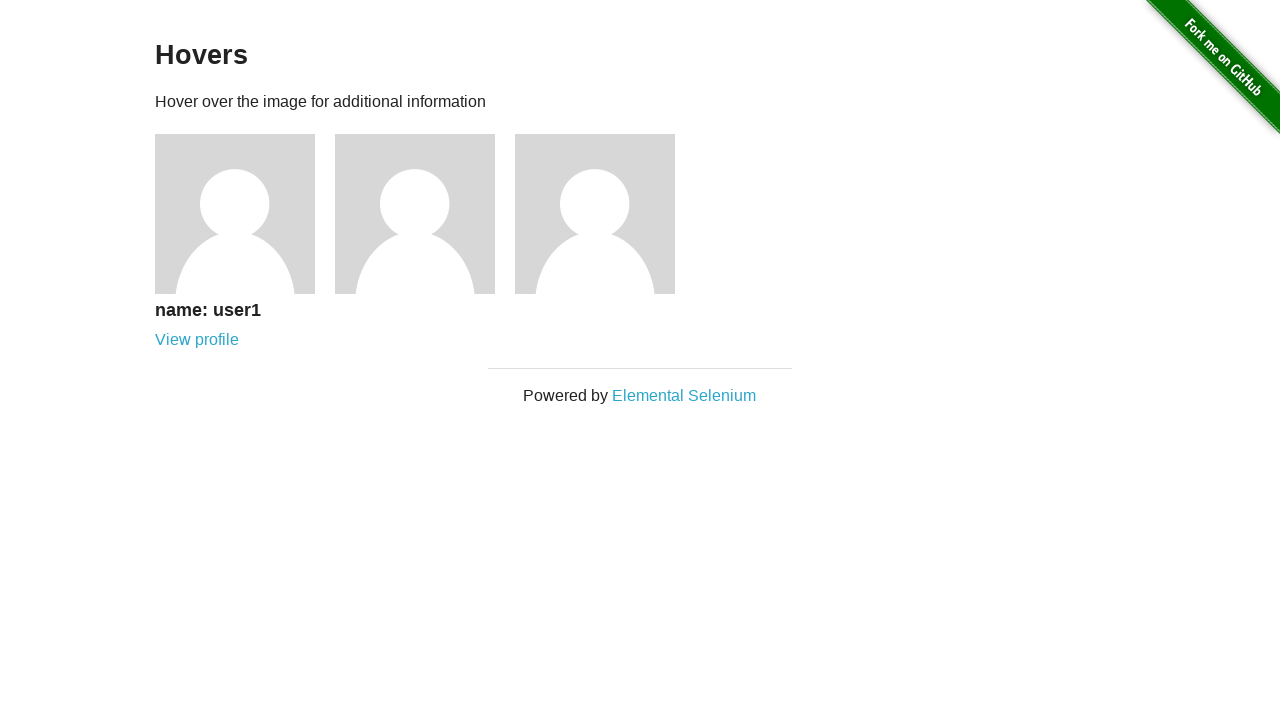

Waited for hover effect animation to complete
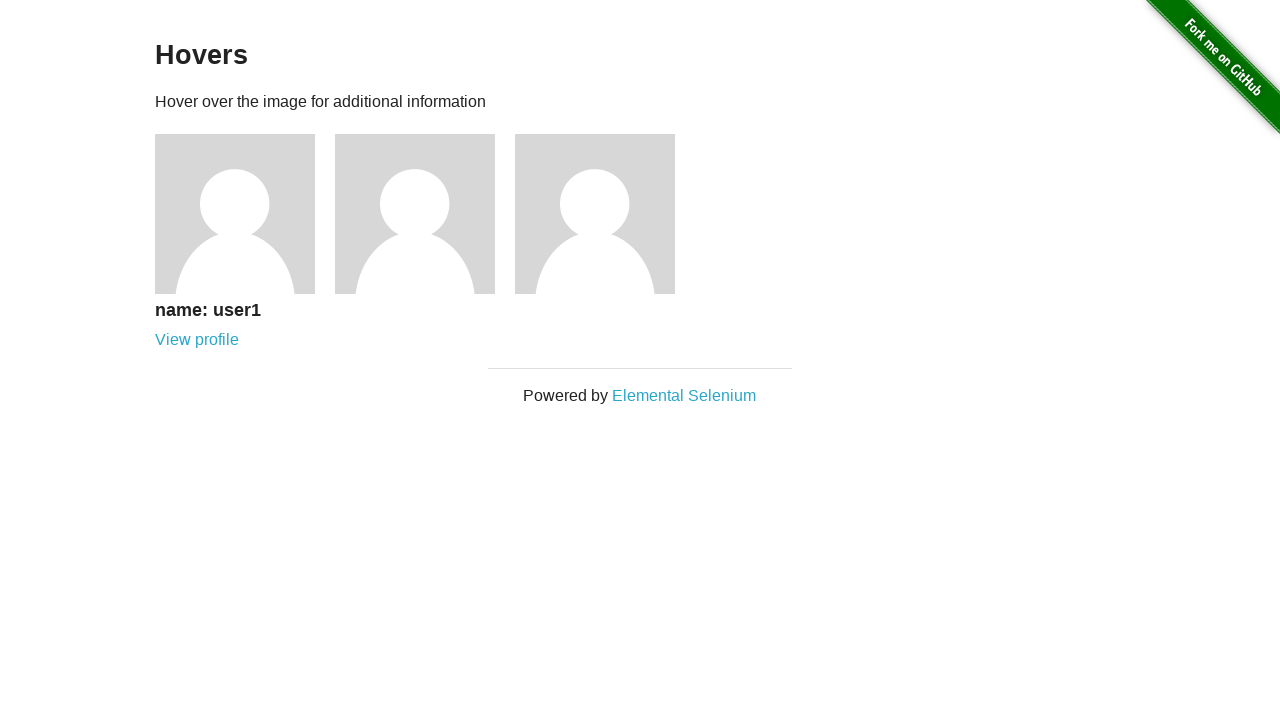

Clicked on the revealed profile link at (197, 340) on div.figcaption a >> nth=0
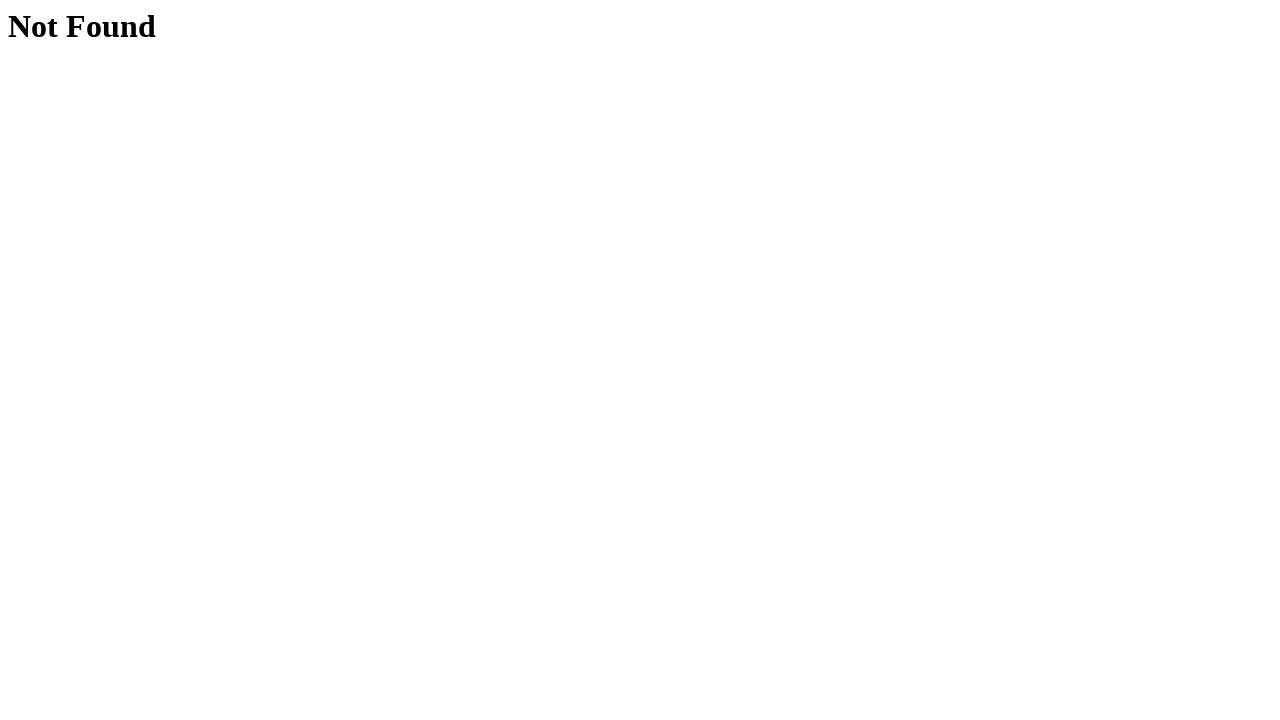

Navigated to profile page and verified URL
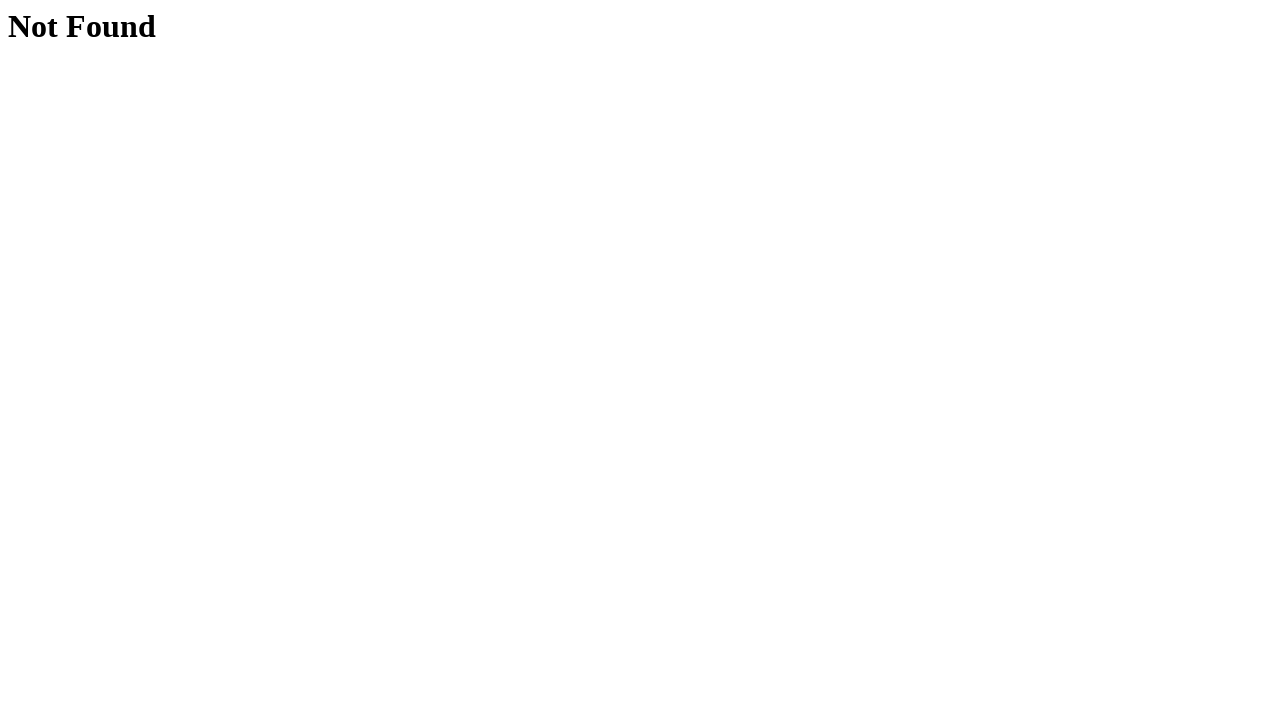

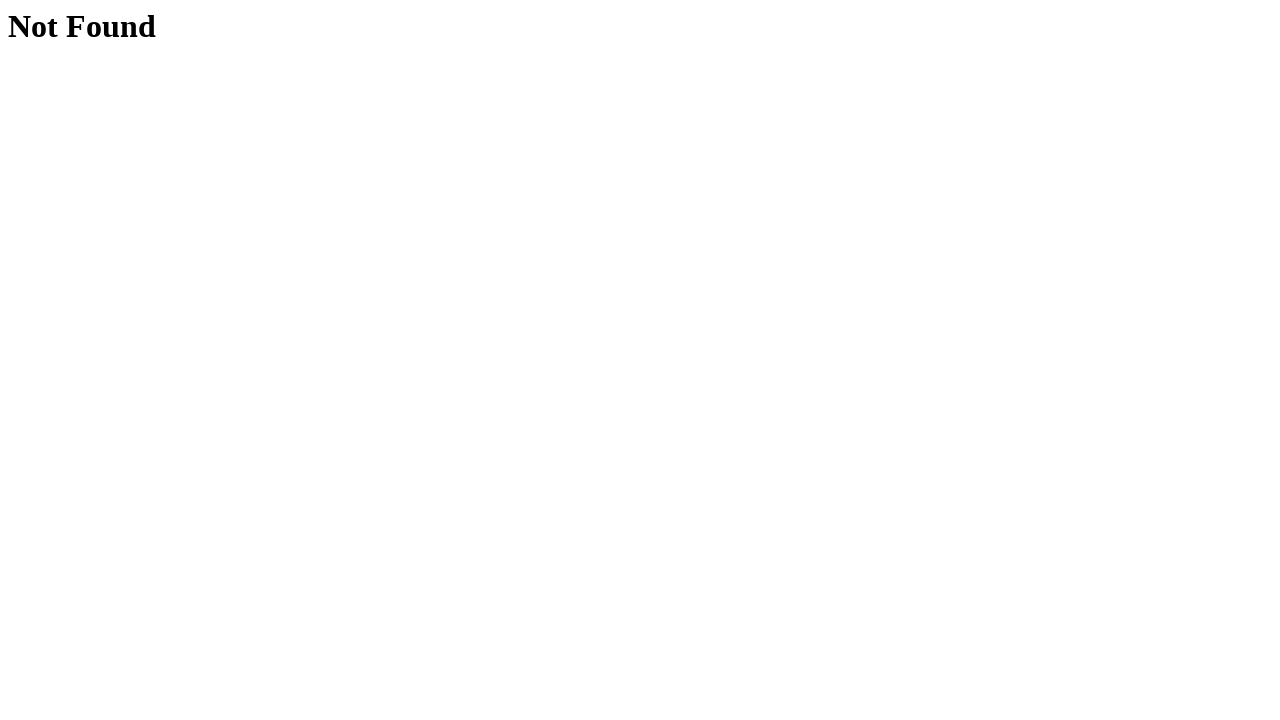